Tests filtering to display only active (incomplete) items

Starting URL: https://demo.playwright.dev/todomvc

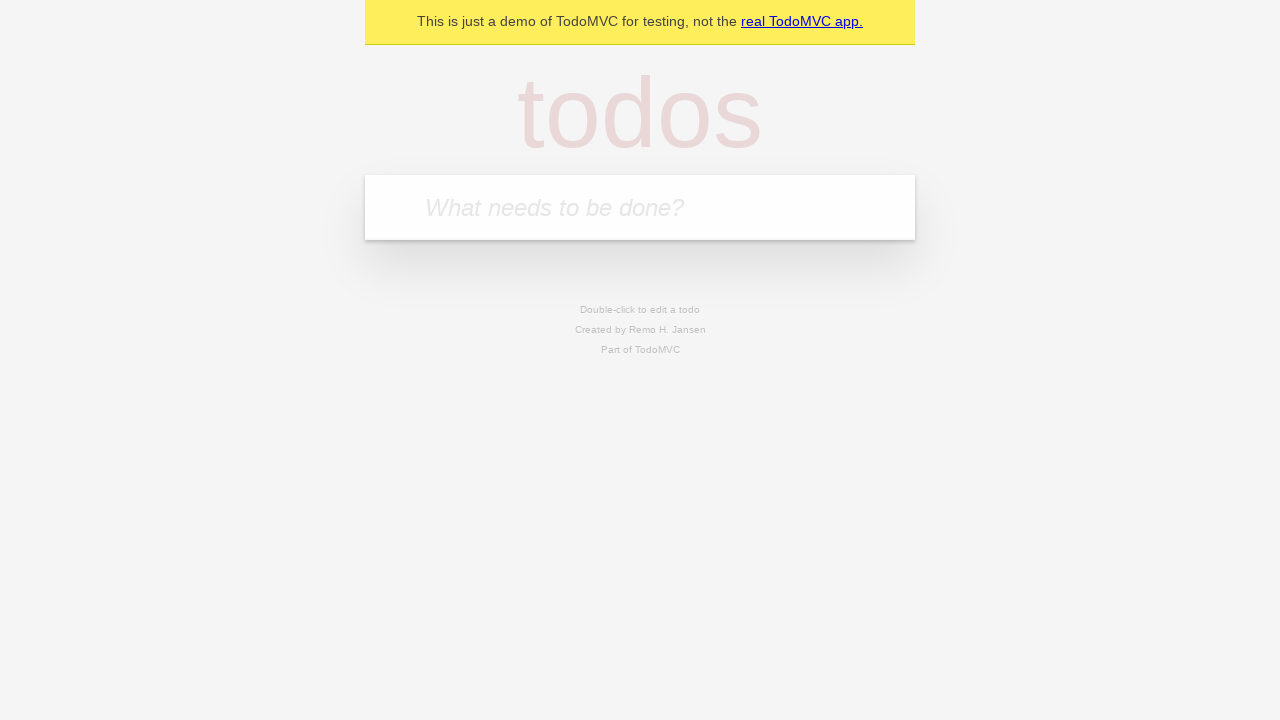

Filled todo input with 'buy some cheese' on internal:attr=[placeholder="What needs to be done?"i]
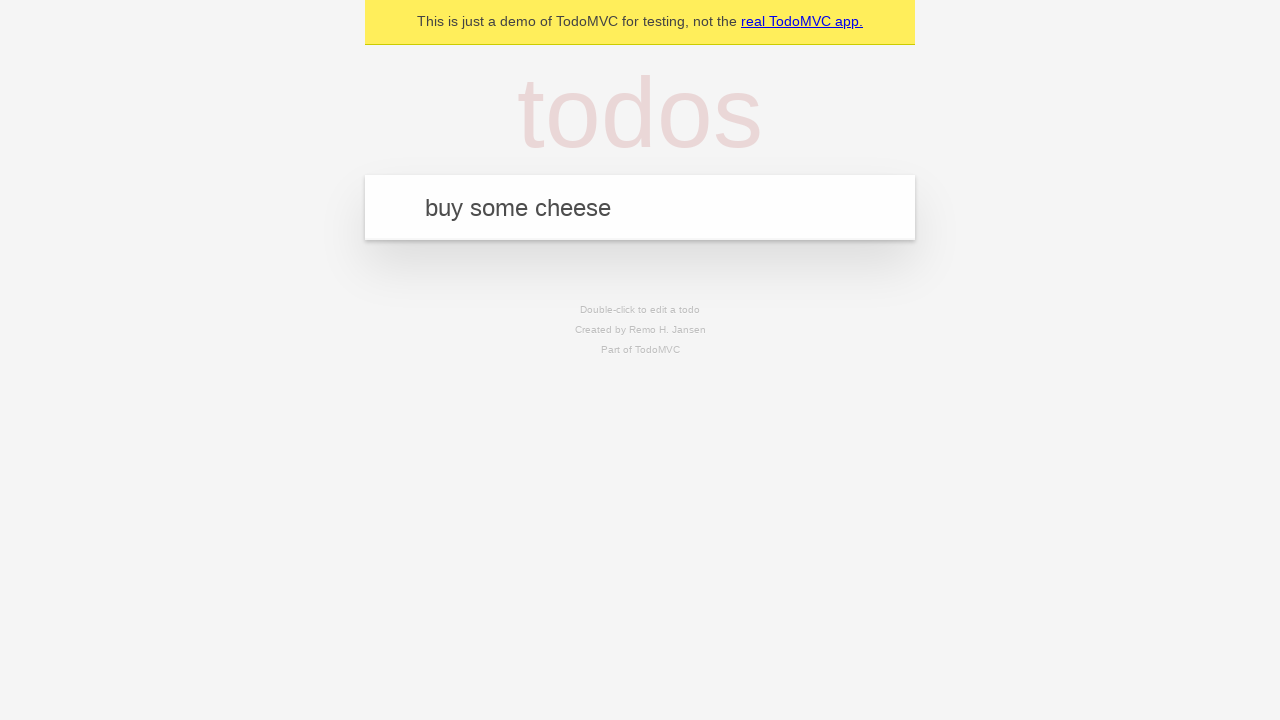

Pressed Enter to create first todo on internal:attr=[placeholder="What needs to be done?"i]
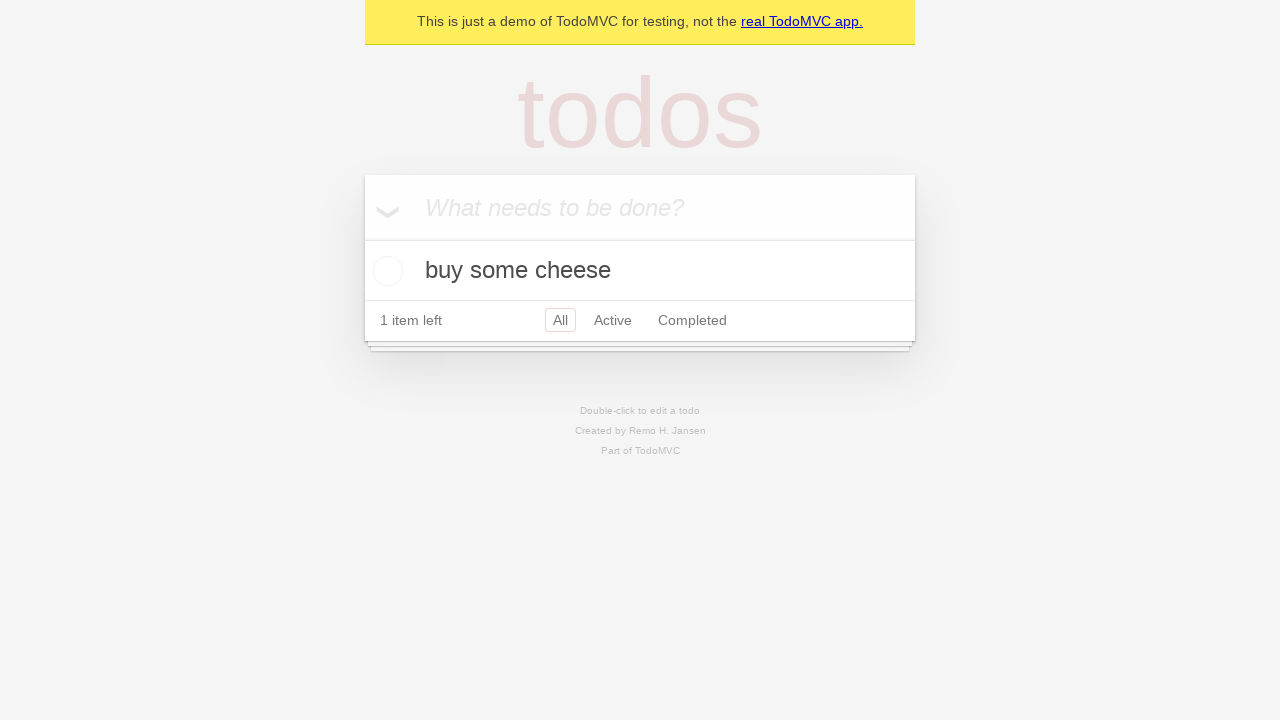

Filled todo input with 'feed the cat' on internal:attr=[placeholder="What needs to be done?"i]
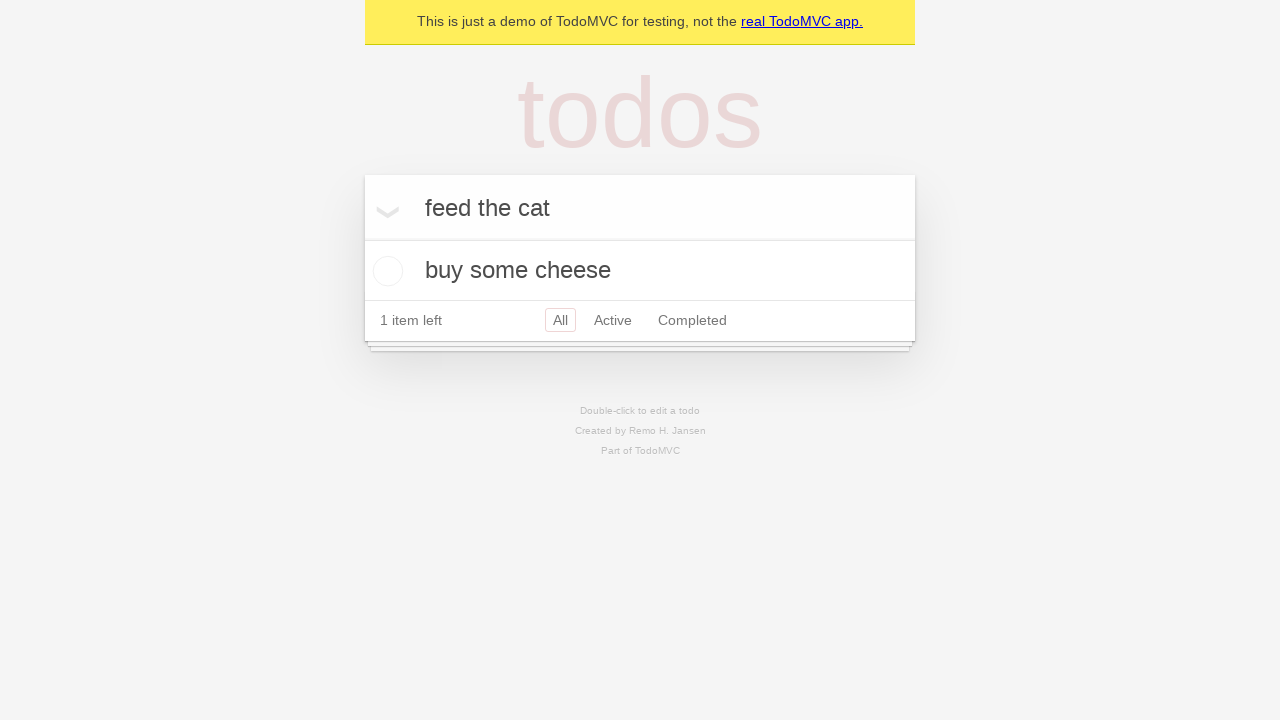

Pressed Enter to create second todo on internal:attr=[placeholder="What needs to be done?"i]
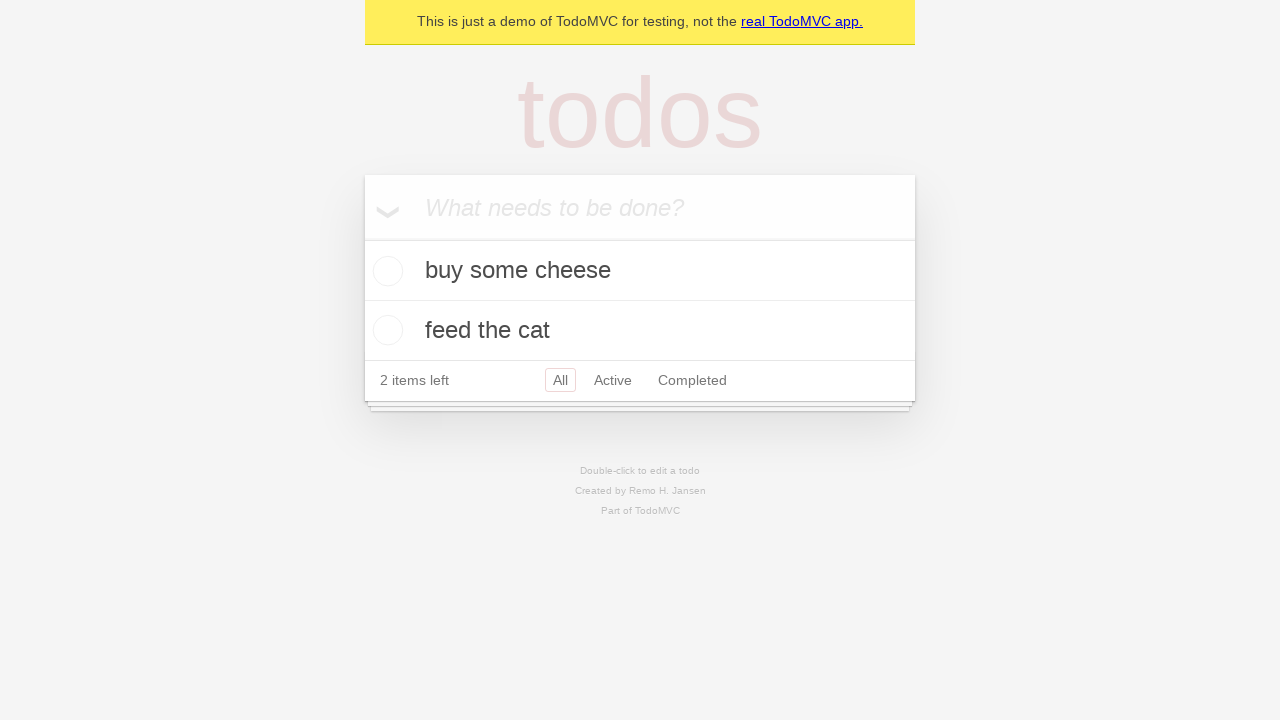

Filled todo input with 'book a doctors appointment' on internal:attr=[placeholder="What needs to be done?"i]
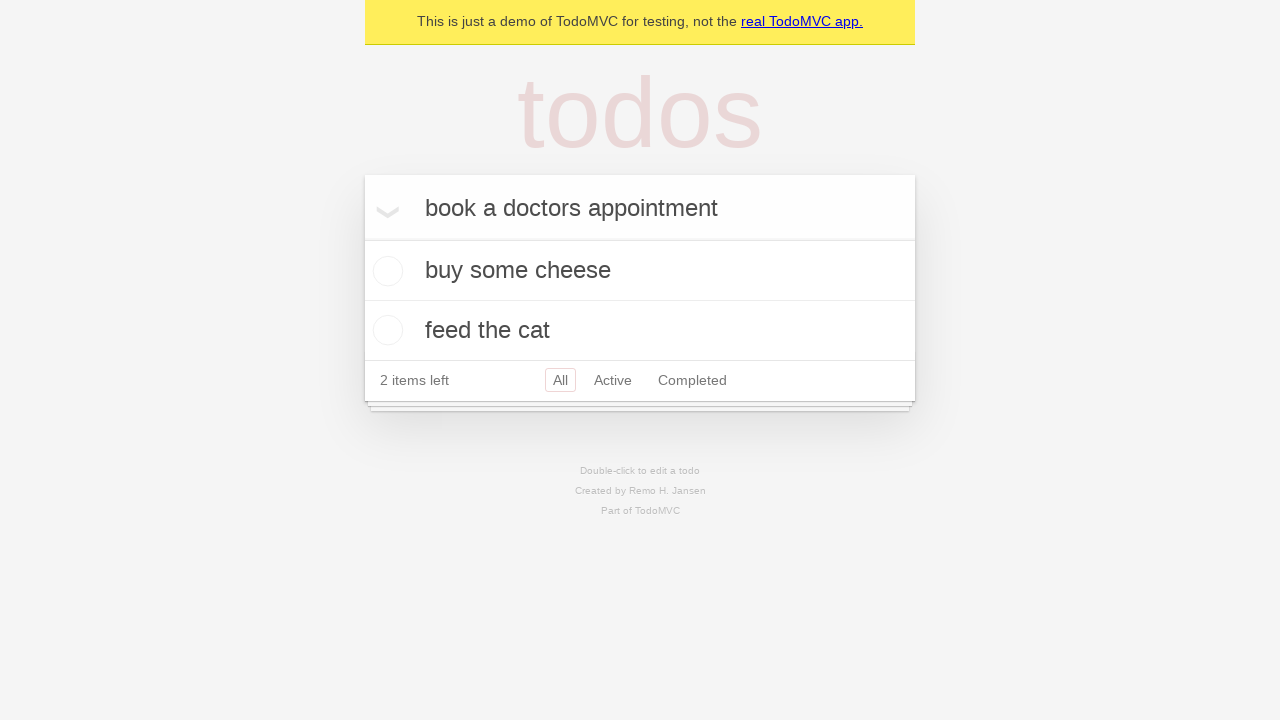

Pressed Enter to create third todo on internal:attr=[placeholder="What needs to be done?"i]
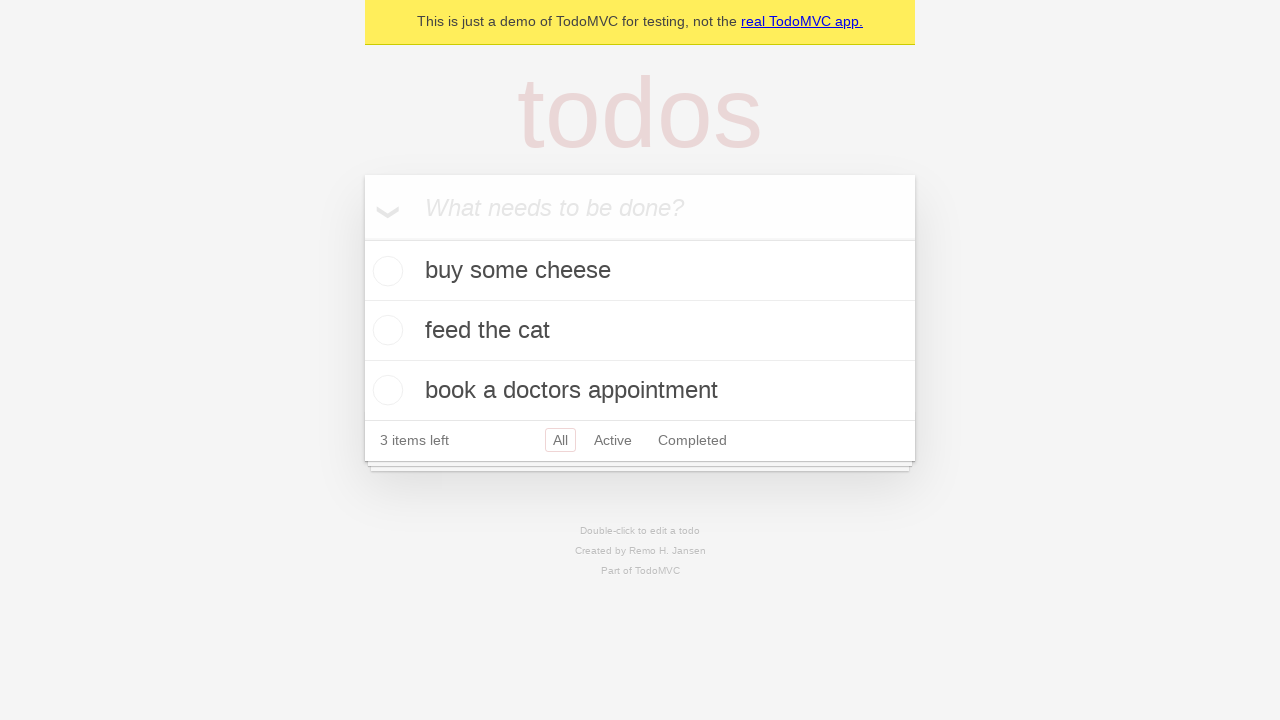

Checked the second todo item (feed the cat) at (385, 330) on internal:testid=[data-testid="todo-item"s] >> nth=1 >> internal:role=checkbox
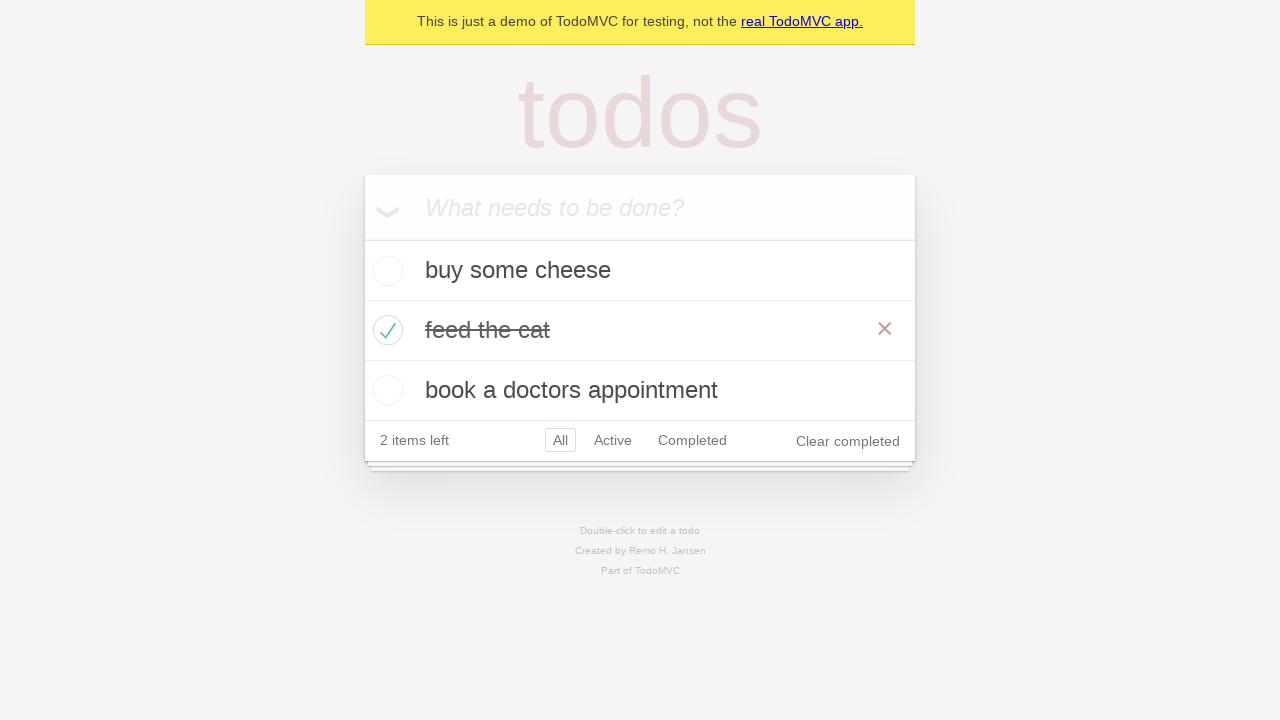

Clicked Active filter to display only incomplete items at (613, 440) on internal:role=link[name="Active"i]
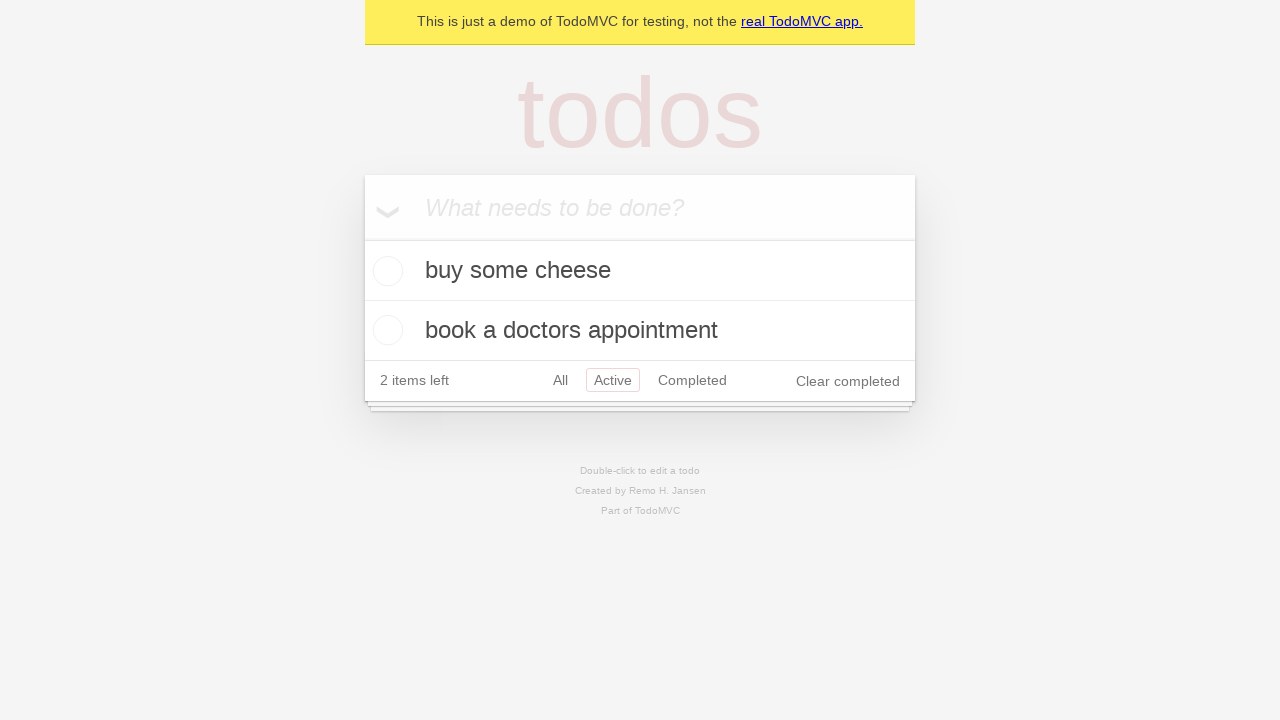

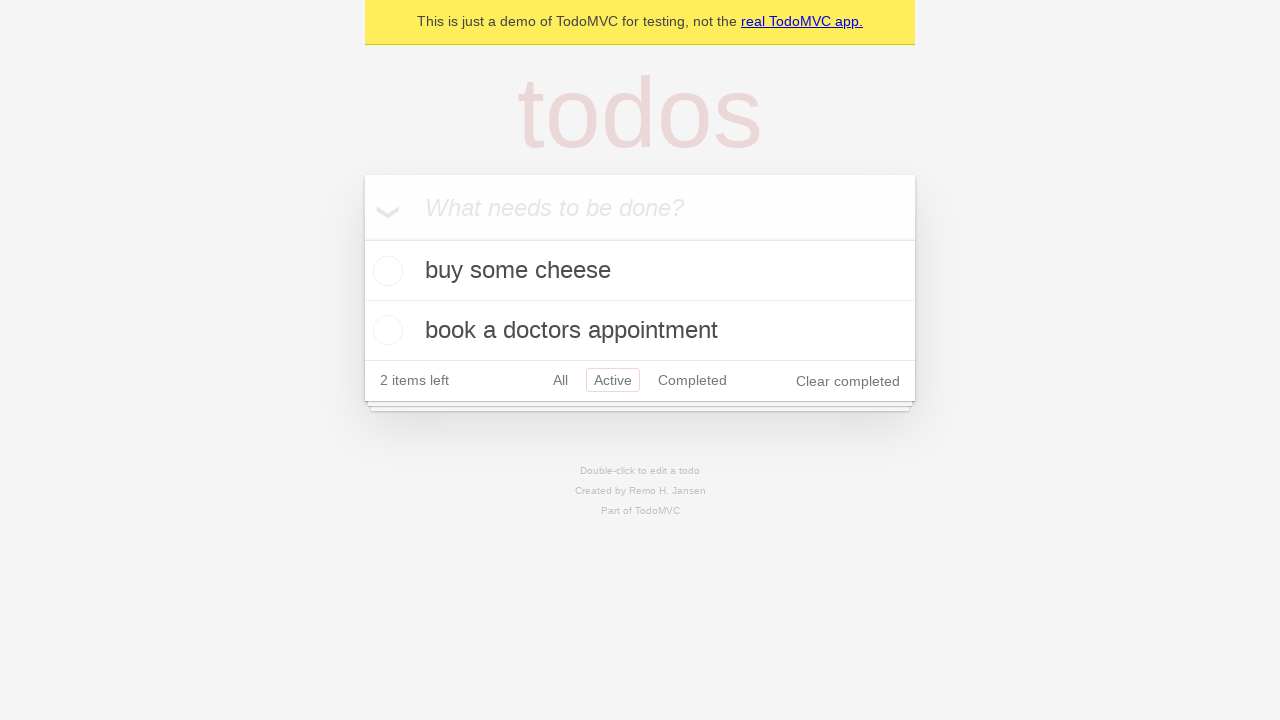